Tests checkbox selection and deselection using specific checkbox ID

Starting URL: https://rahulshettyacademy.com/AutomationPractice/

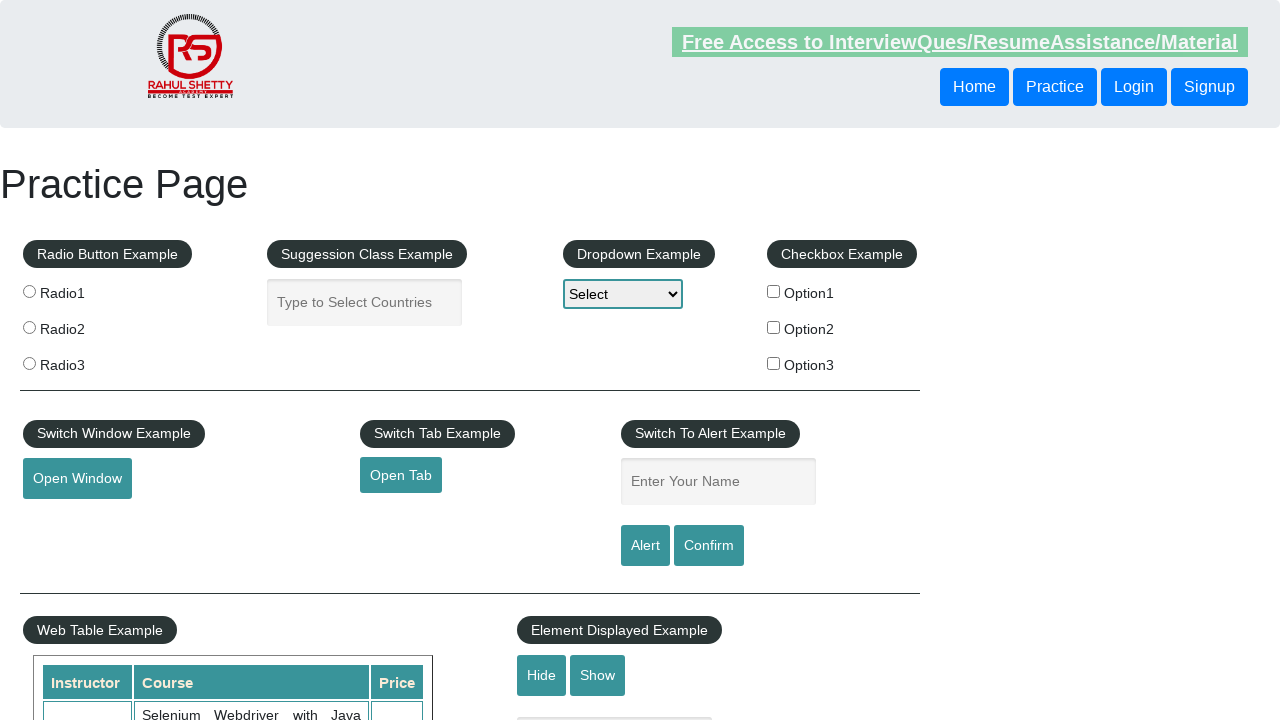

Clicked checkbox with ID 'checkBoxOption1' to select it at (774, 291) on #checkBoxOption1
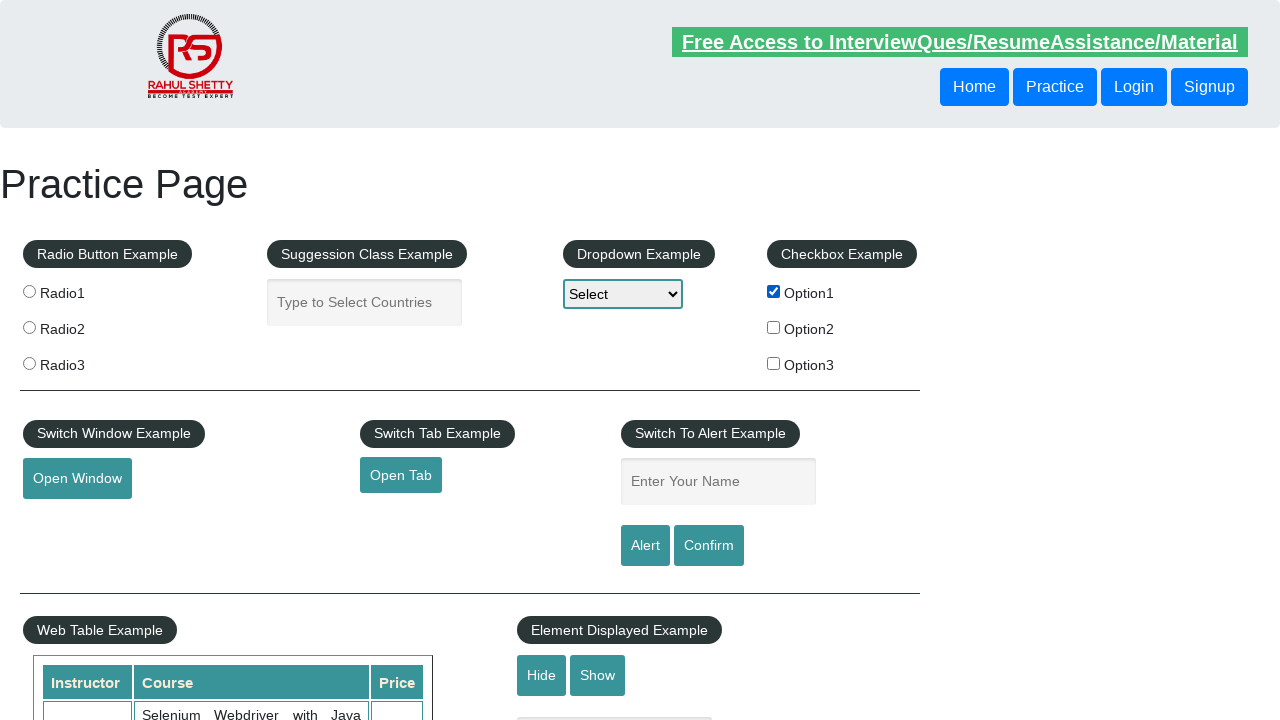

Verified checkbox is selected: True
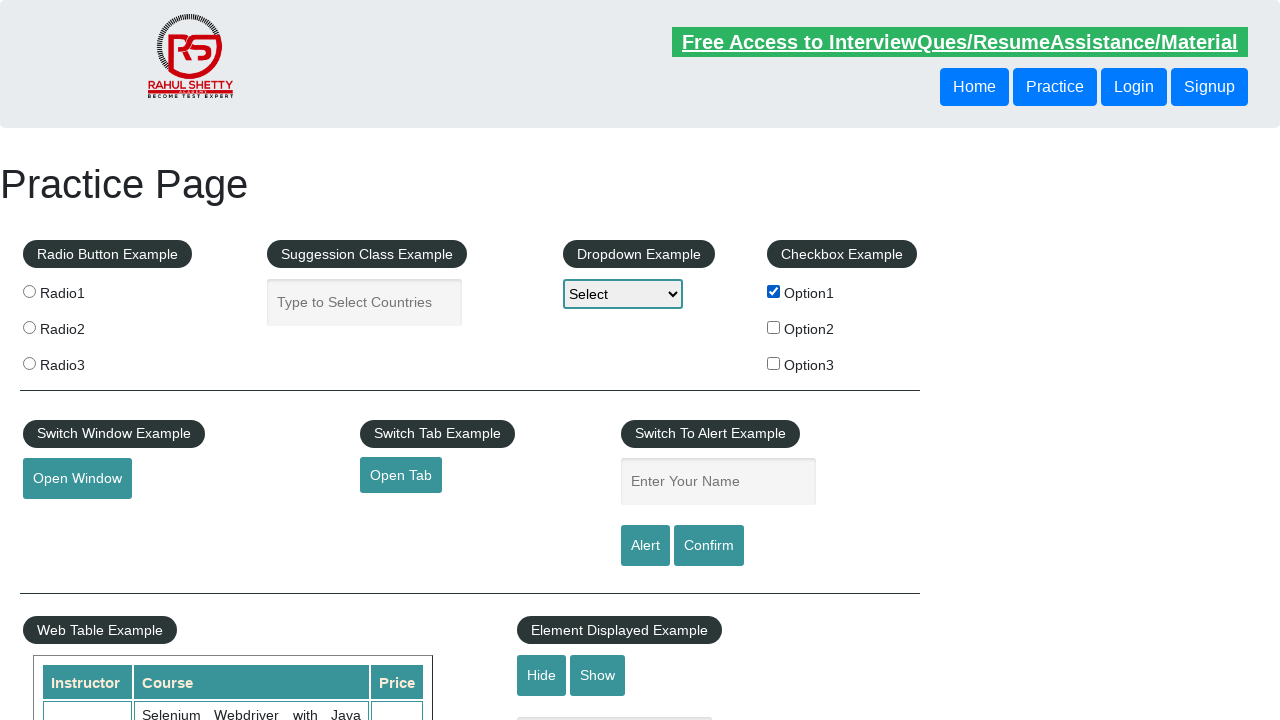

Clicked checkbox with ID 'checkBoxOption1' to deselect it at (774, 291) on #checkBoxOption1
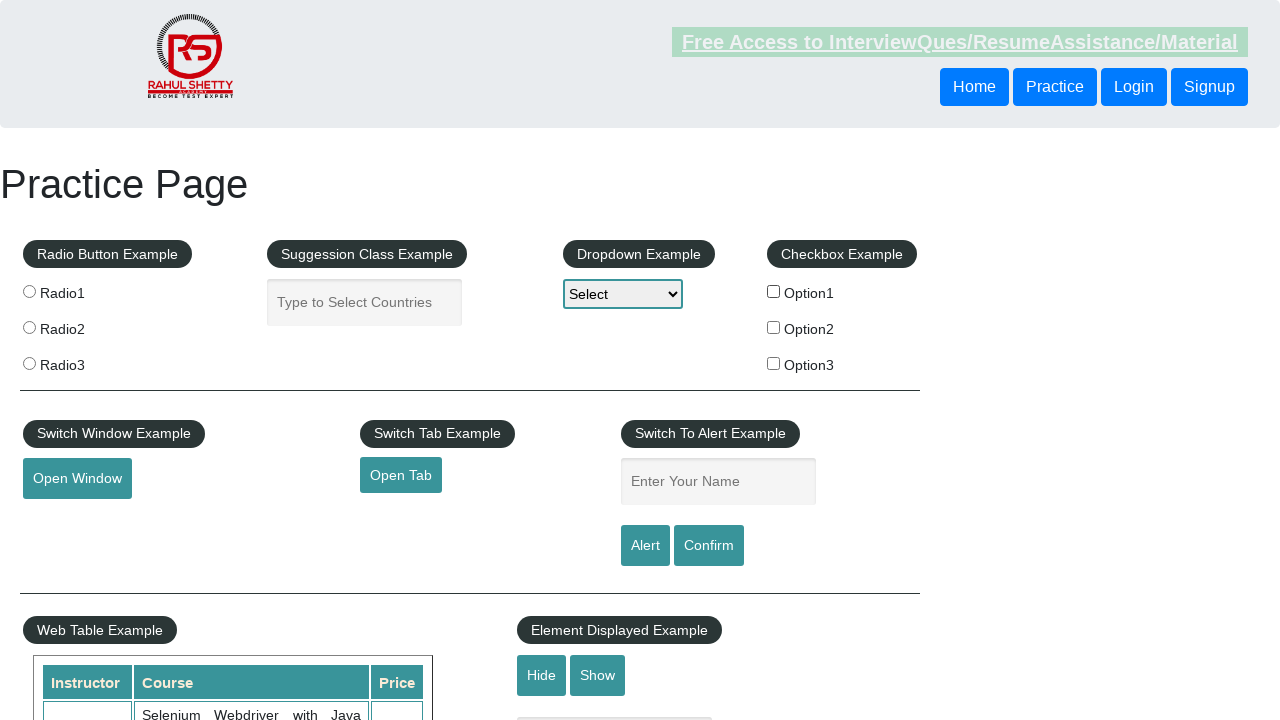

Verified checkbox is deselected: False
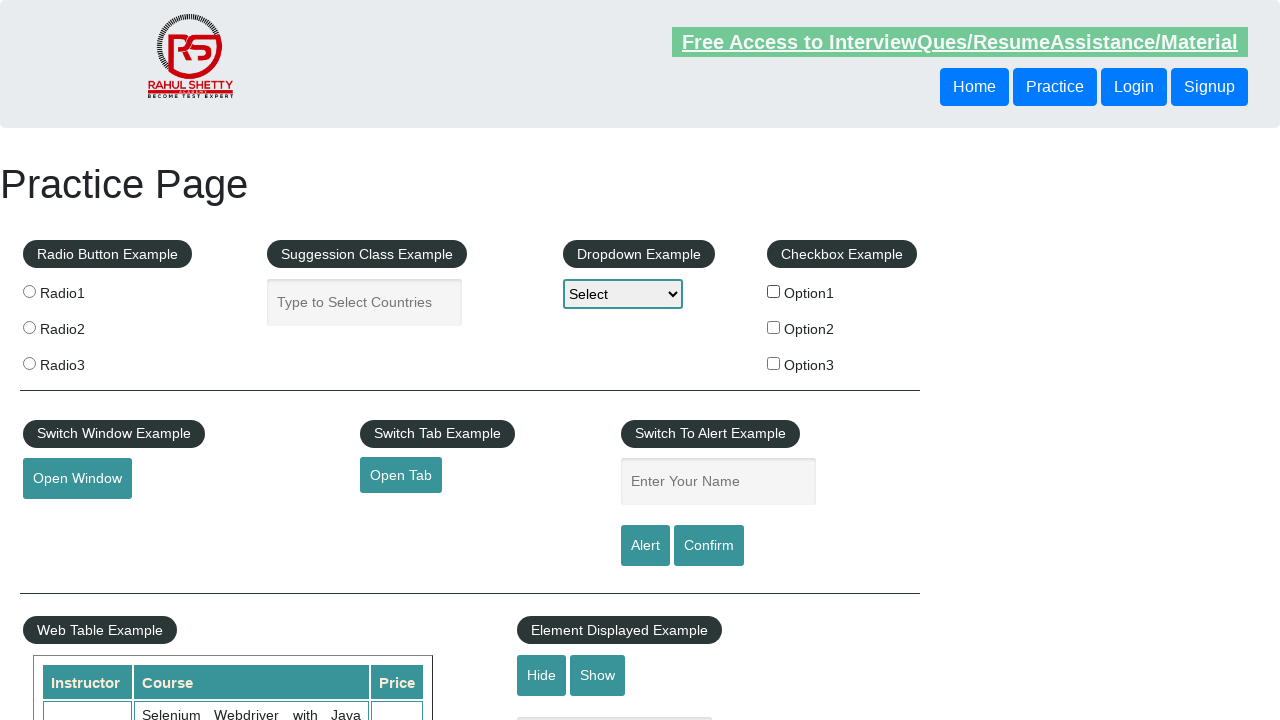

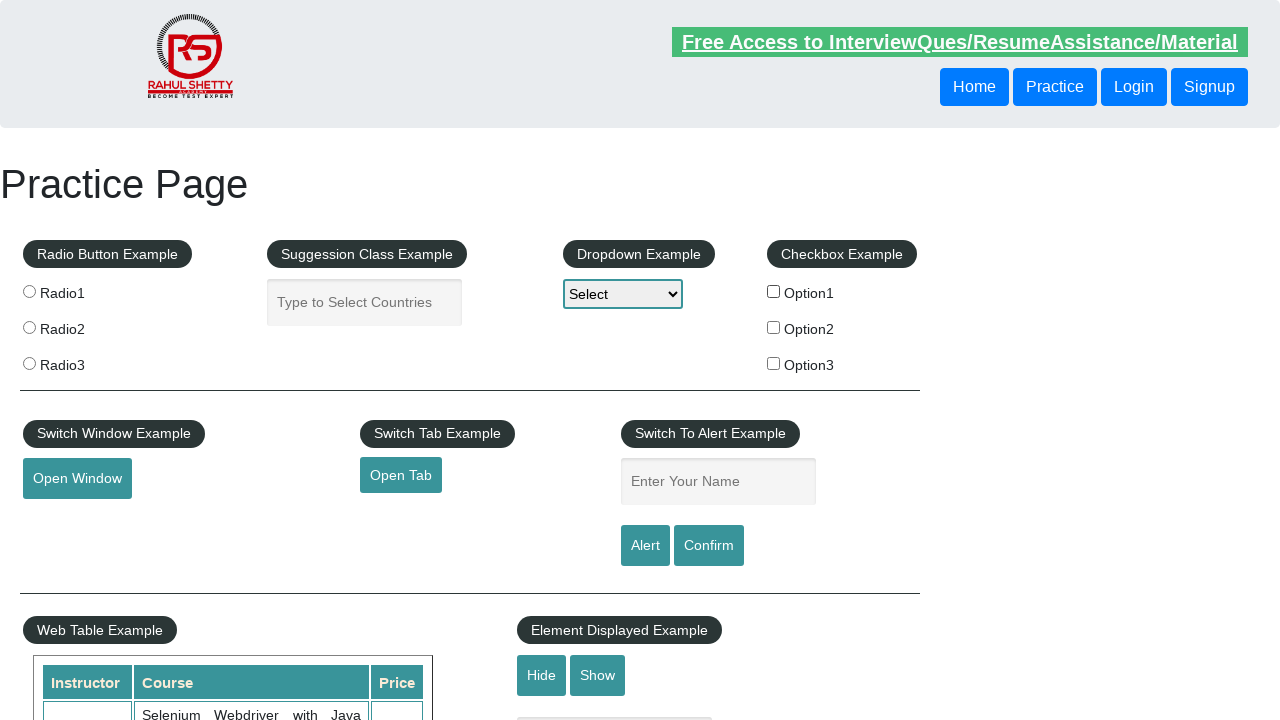